Navigates to the TechPro Education website

Starting URL: https://techproeducation.com/

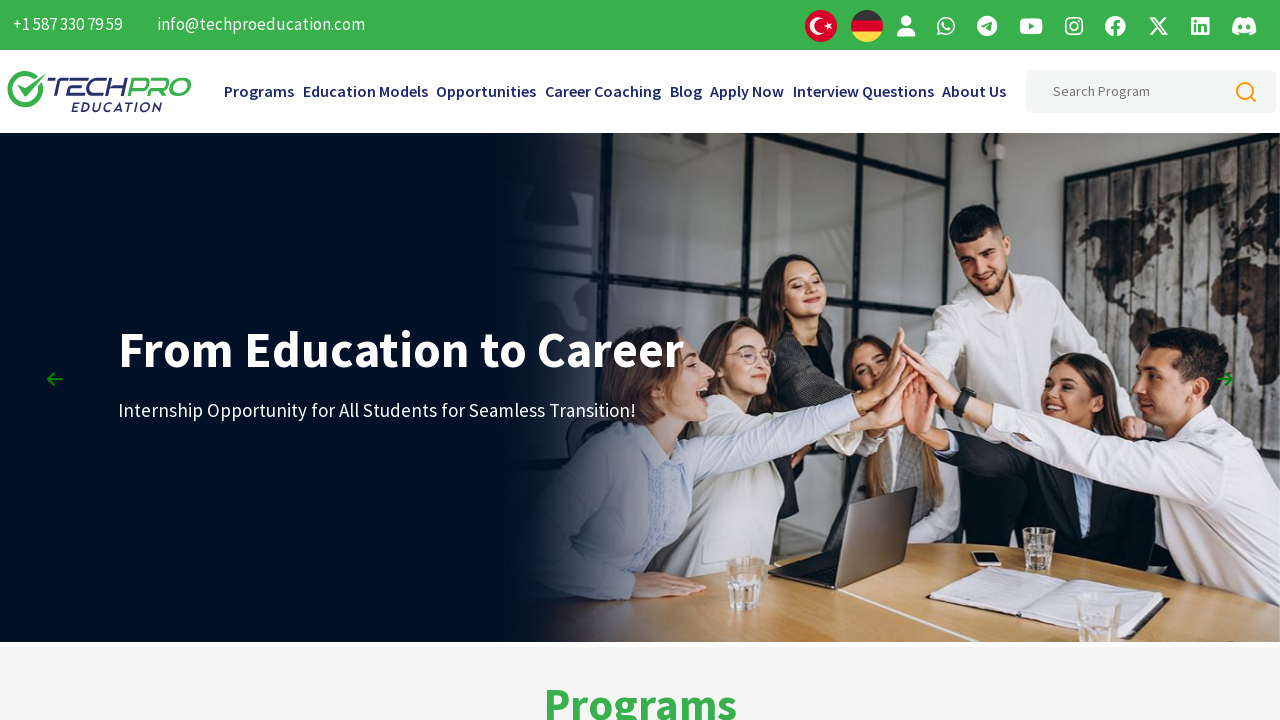

Navigated to TechPro Education website
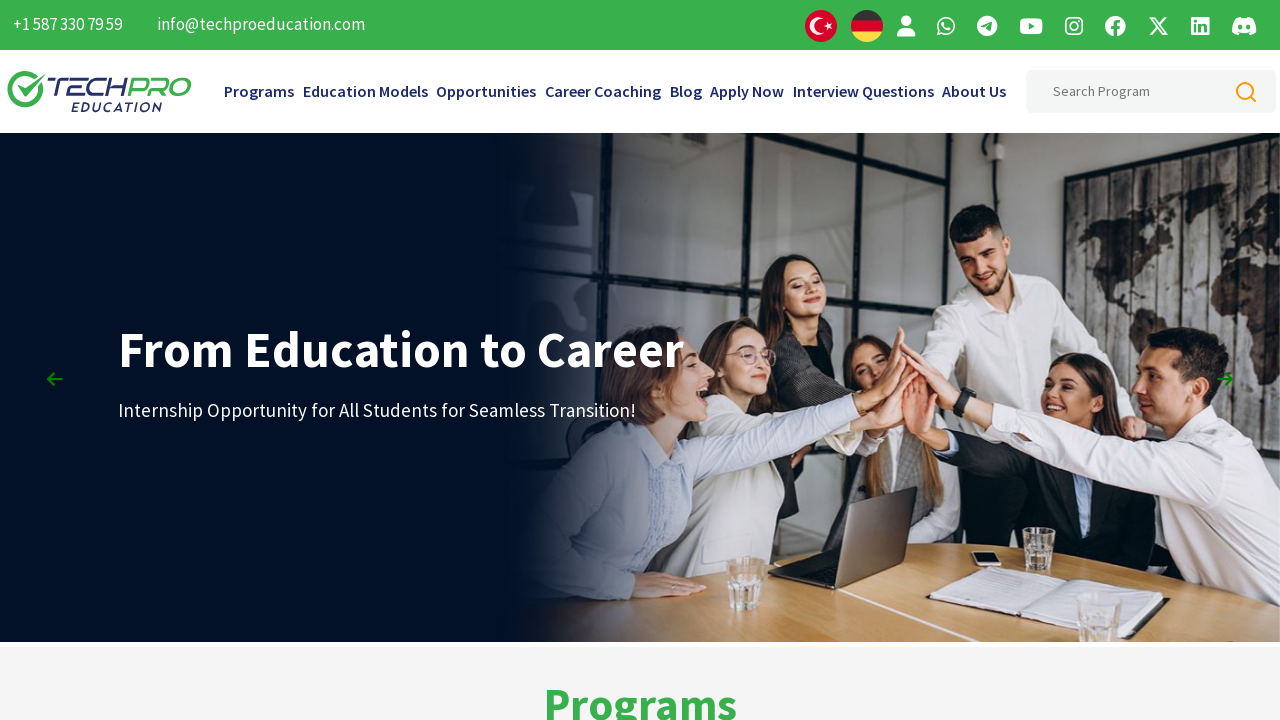

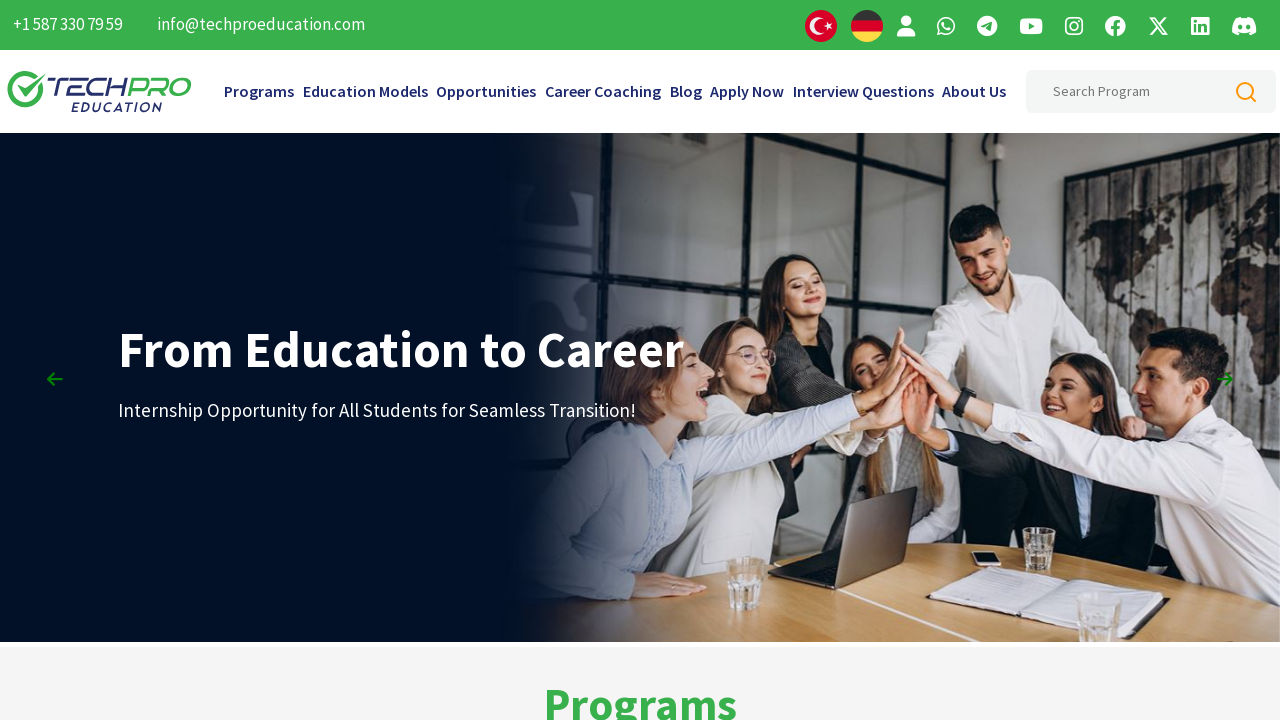